Tests static dropdown selection by selecting an option by index from a select element

Starting URL: https://codenboxautomationlab.com/practice/

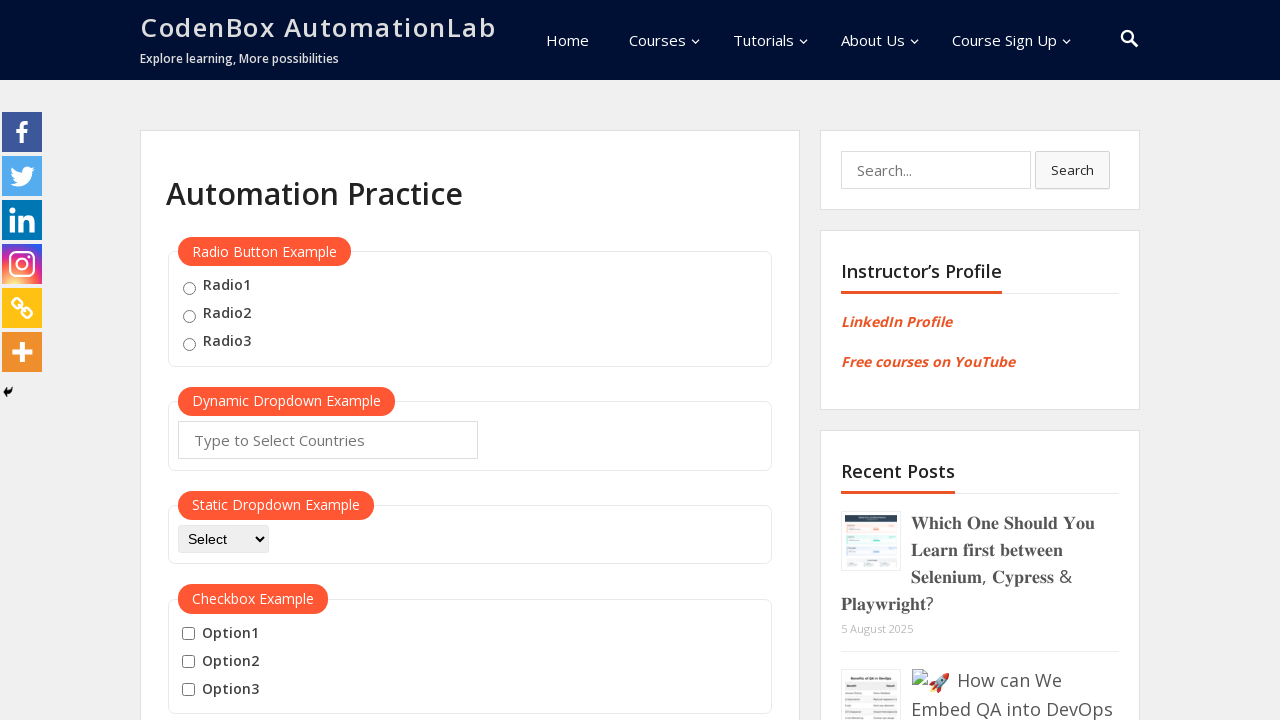

Navigated to practice page
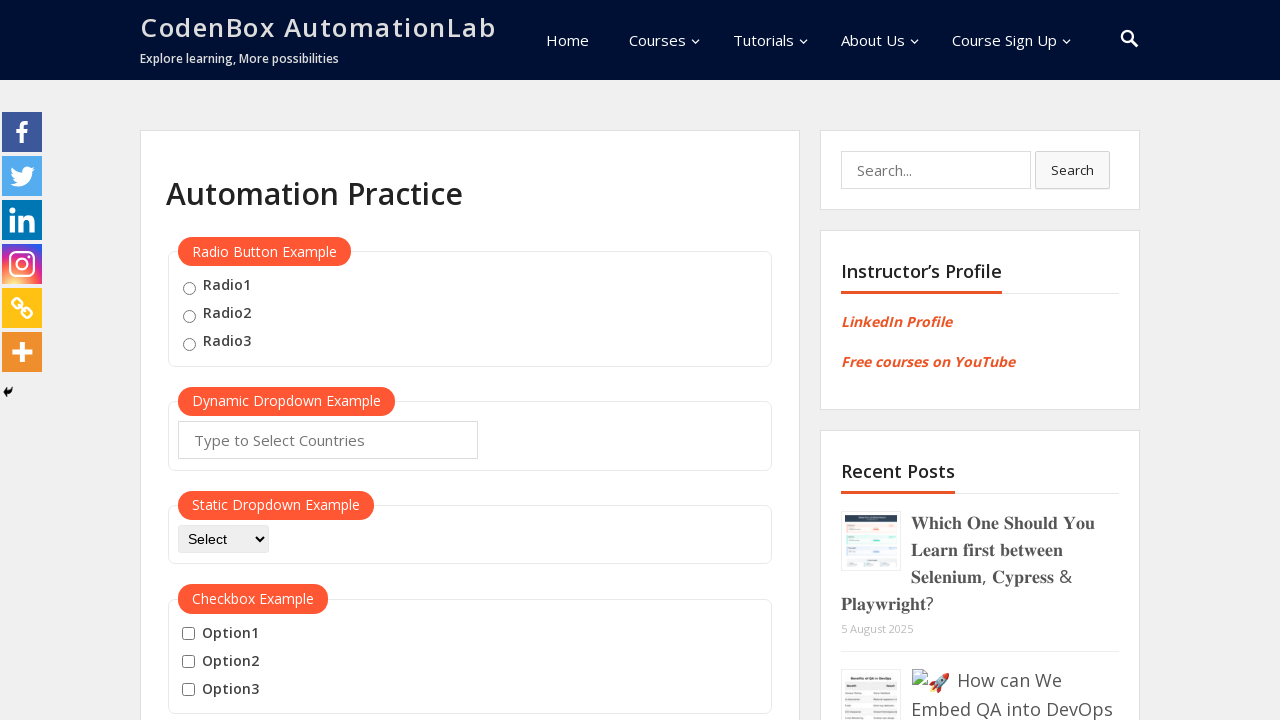

Selected second option (index 1) from static dropdown on #dropdown-class-example
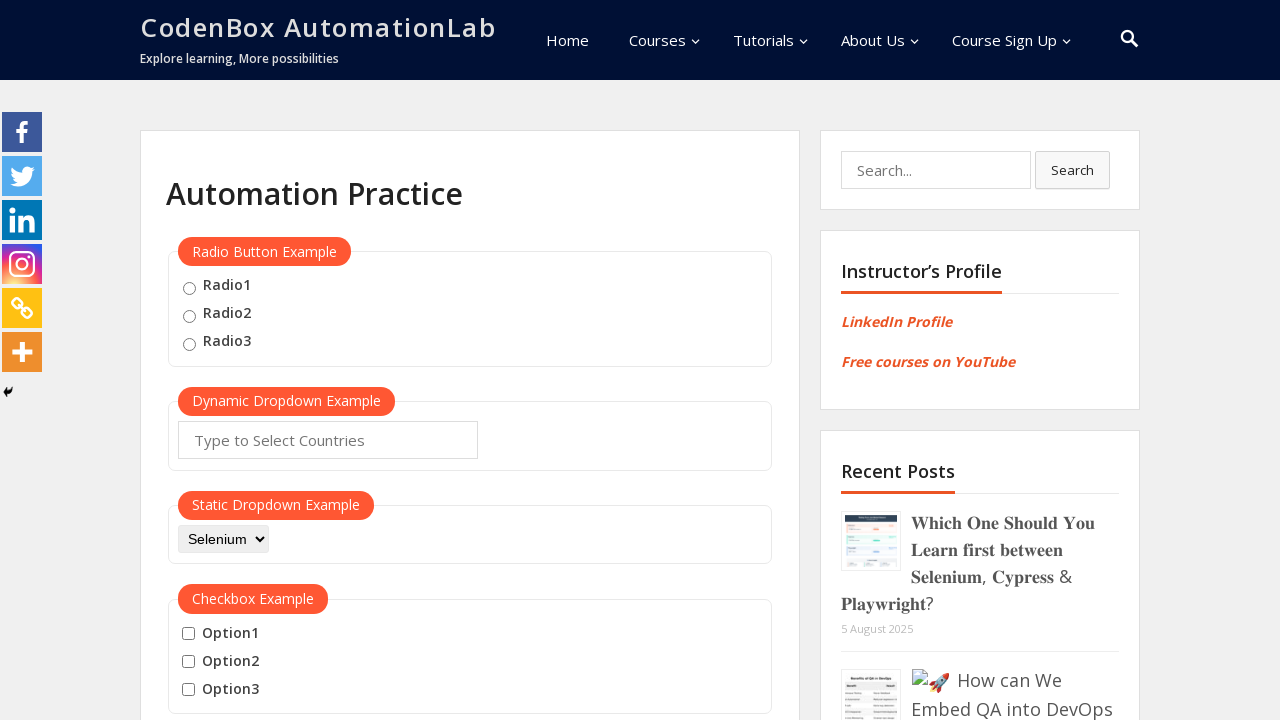

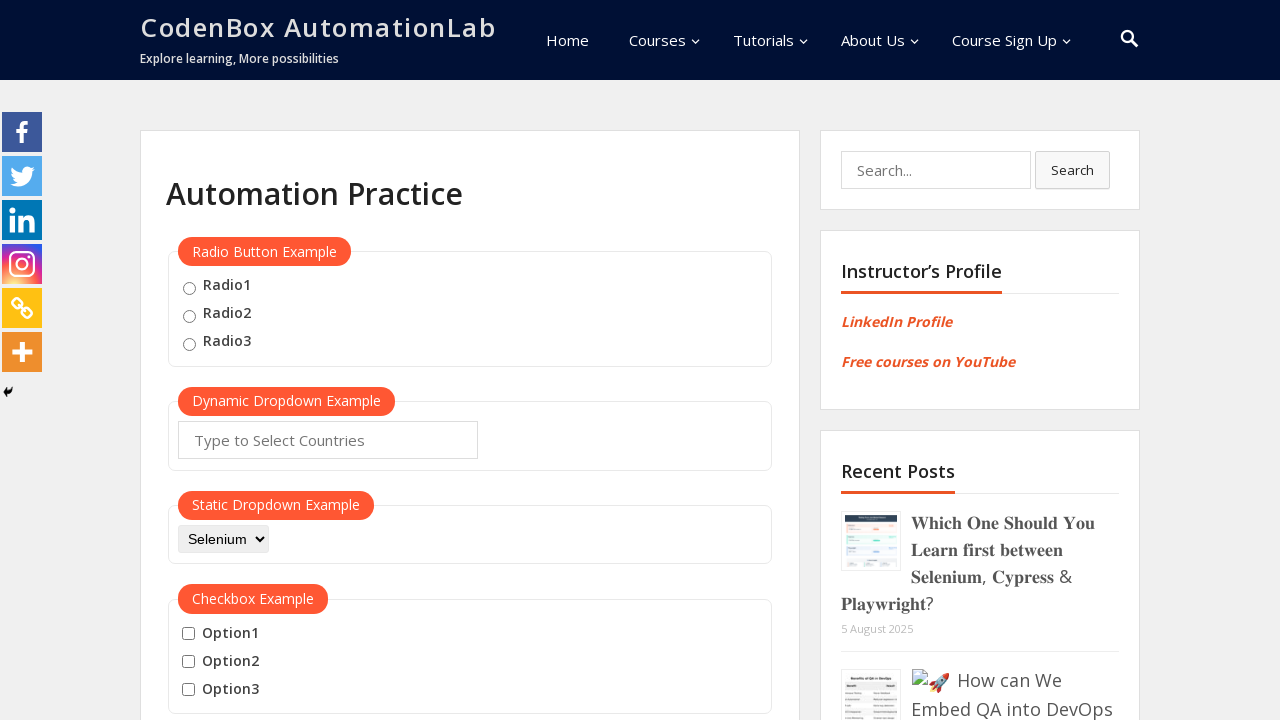